Tests various checkbox interaction scenarios including checking, unchecking, and toggling multiple checkboxes in different combinations

Starting URL: https://the-internet.herokuapp.com/checkboxes

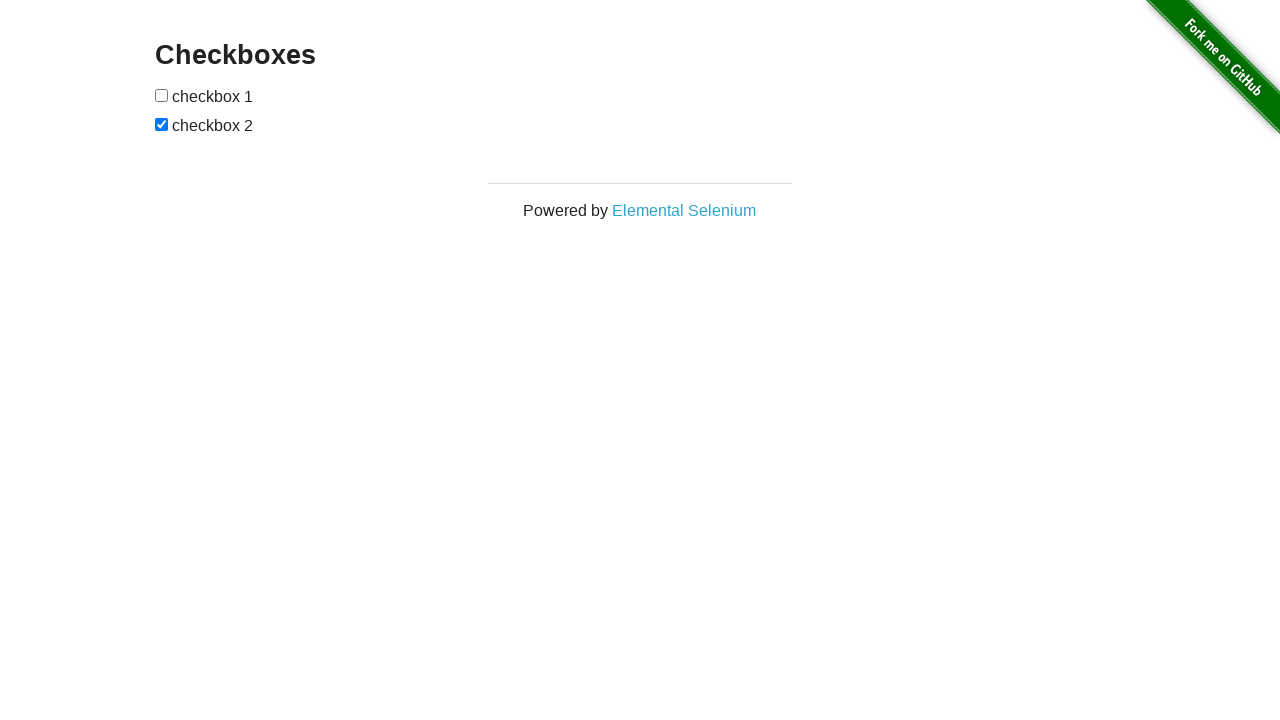

Located first checkbox element
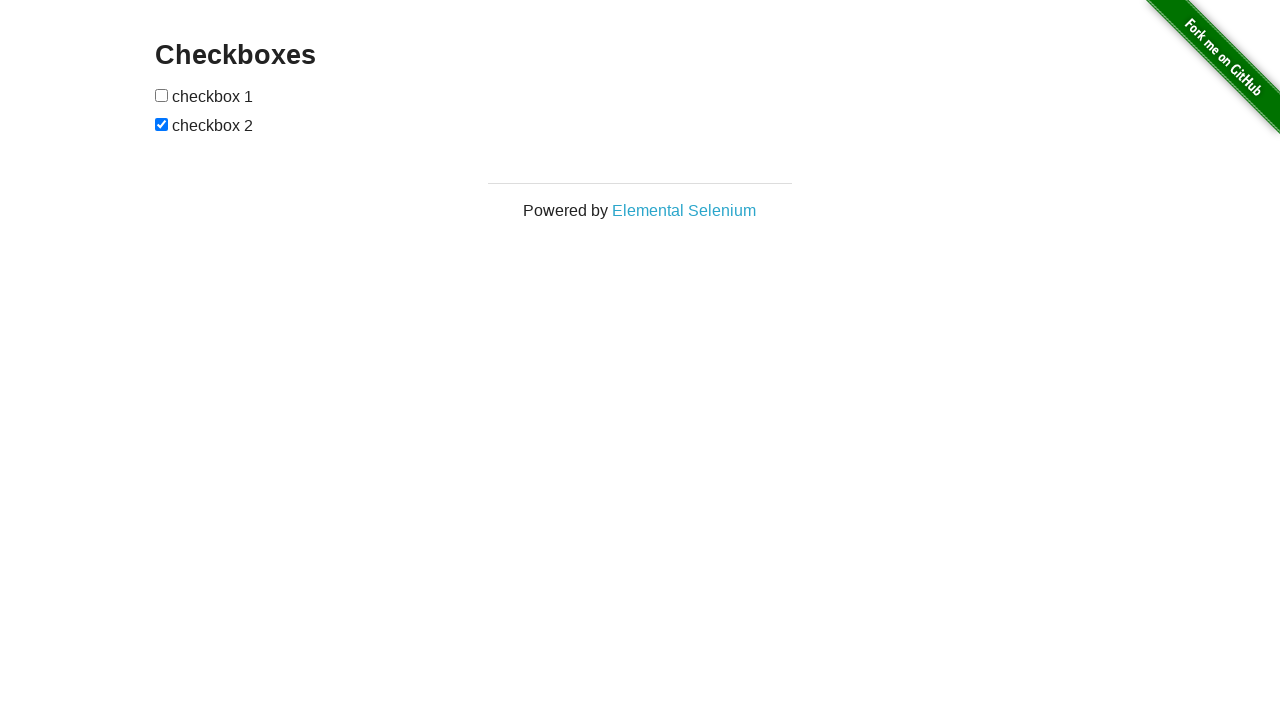

Located second checkbox element
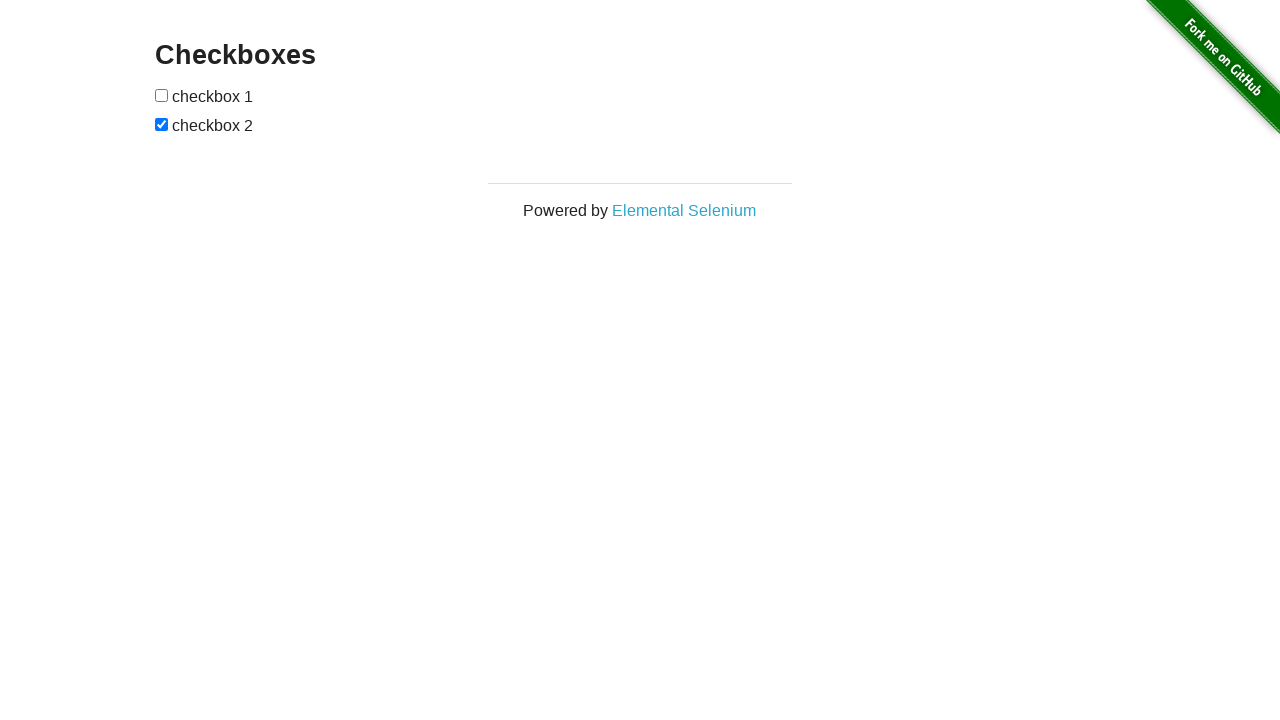

Checked first checkbox (Scenario 1) at (162, 95) on xpath=//input[1]
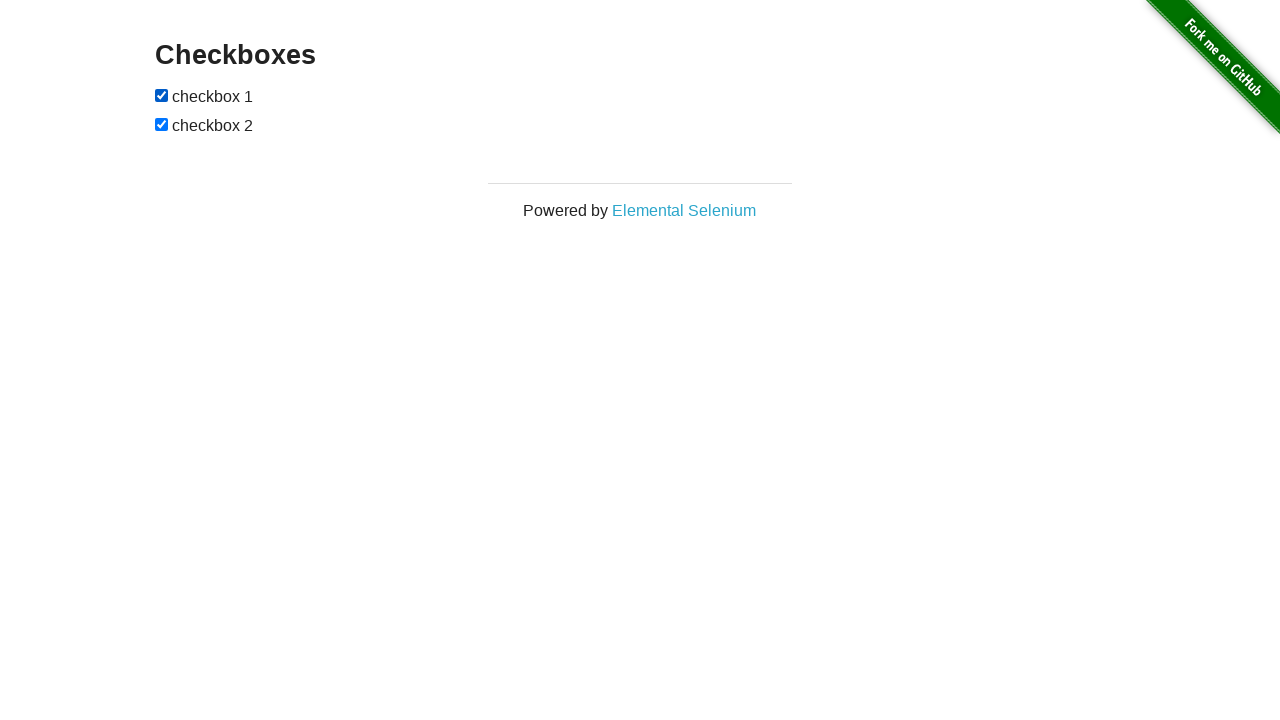

Second checkbox was already checked (Scenario 1)
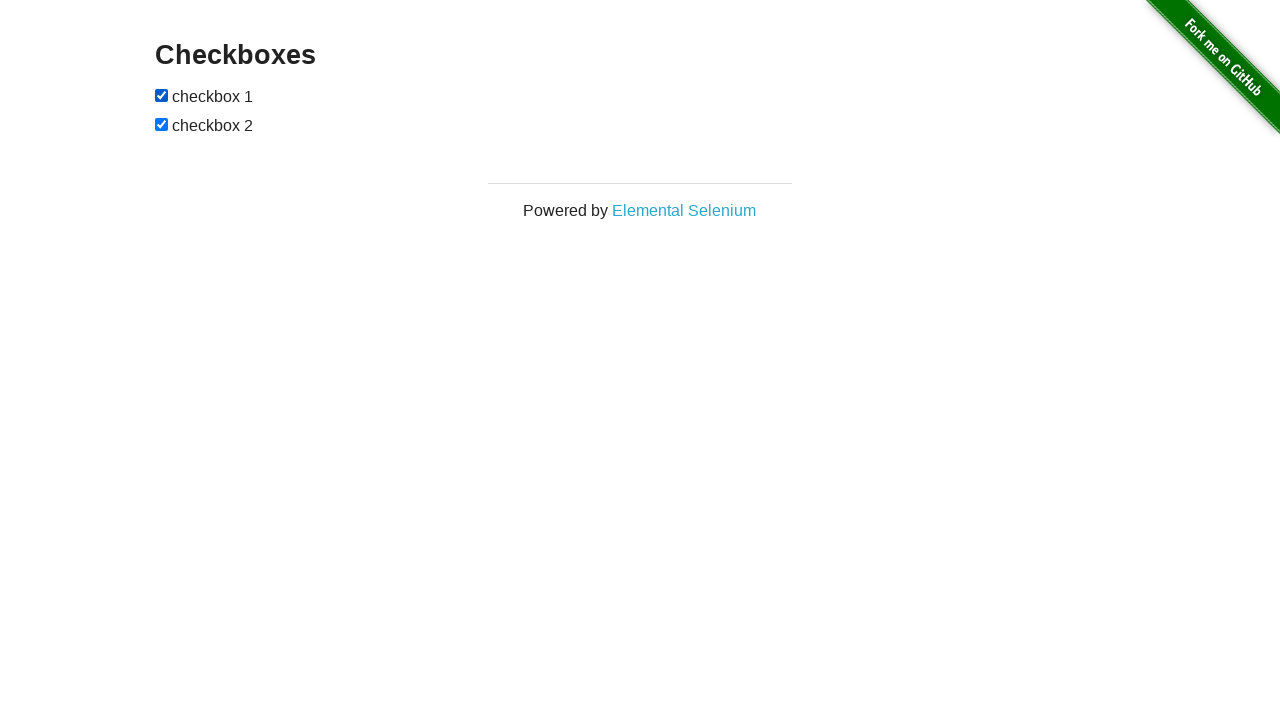

Unchecked first checkbox (Scenario 2) at (162, 95) on xpath=//input[1]
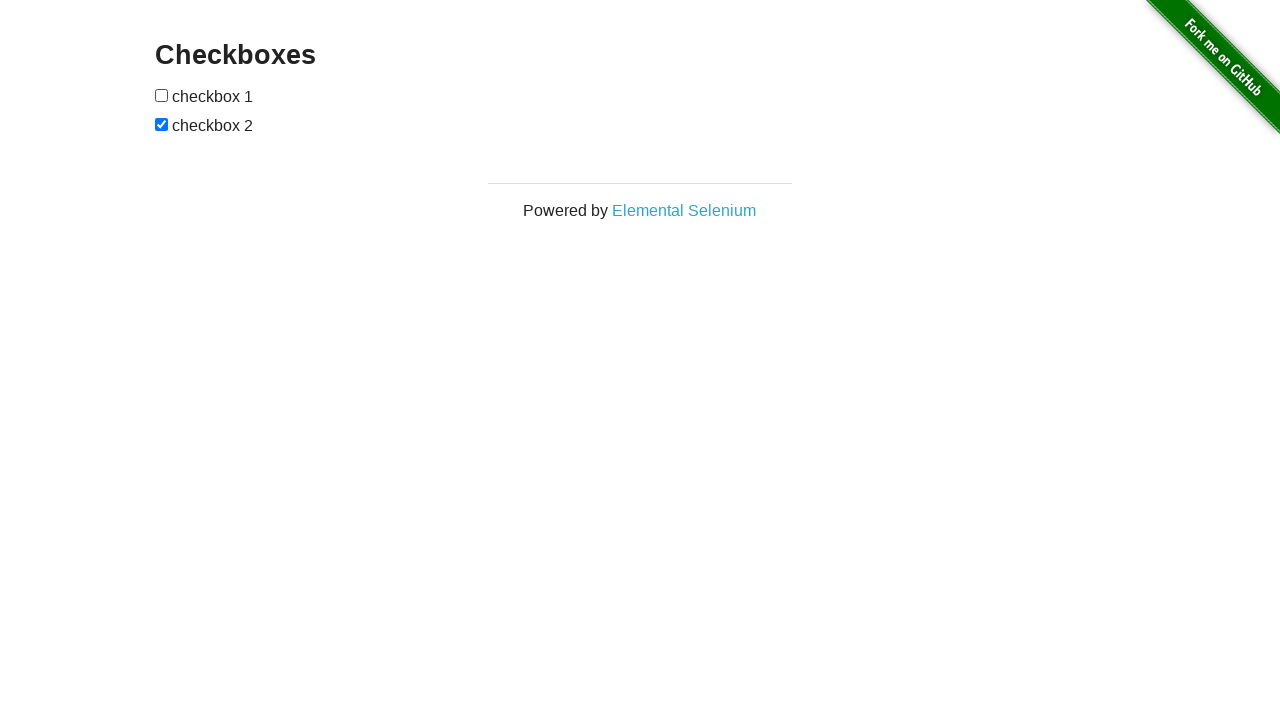

Unchecked second checkbox (Scenario 2) at (162, 124) on xpath=//input[2]
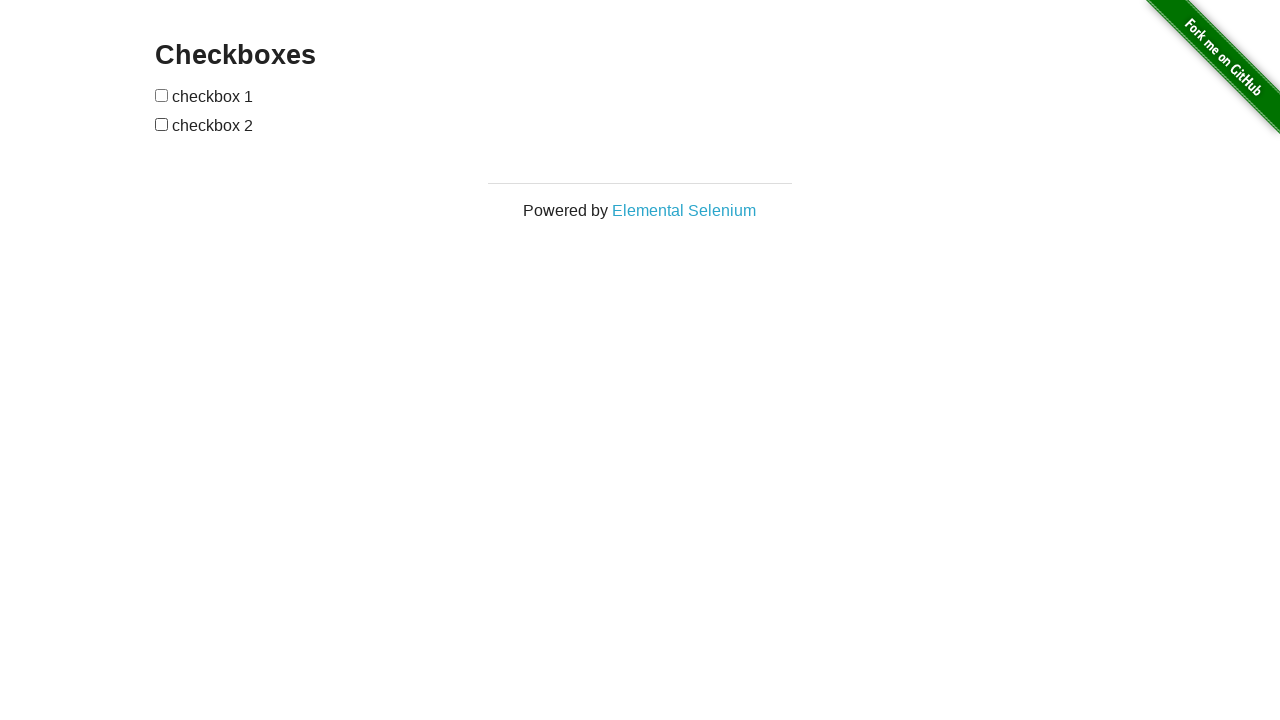

Checked first checkbox (Scenario 3) at (162, 95) on xpath=//input[1]
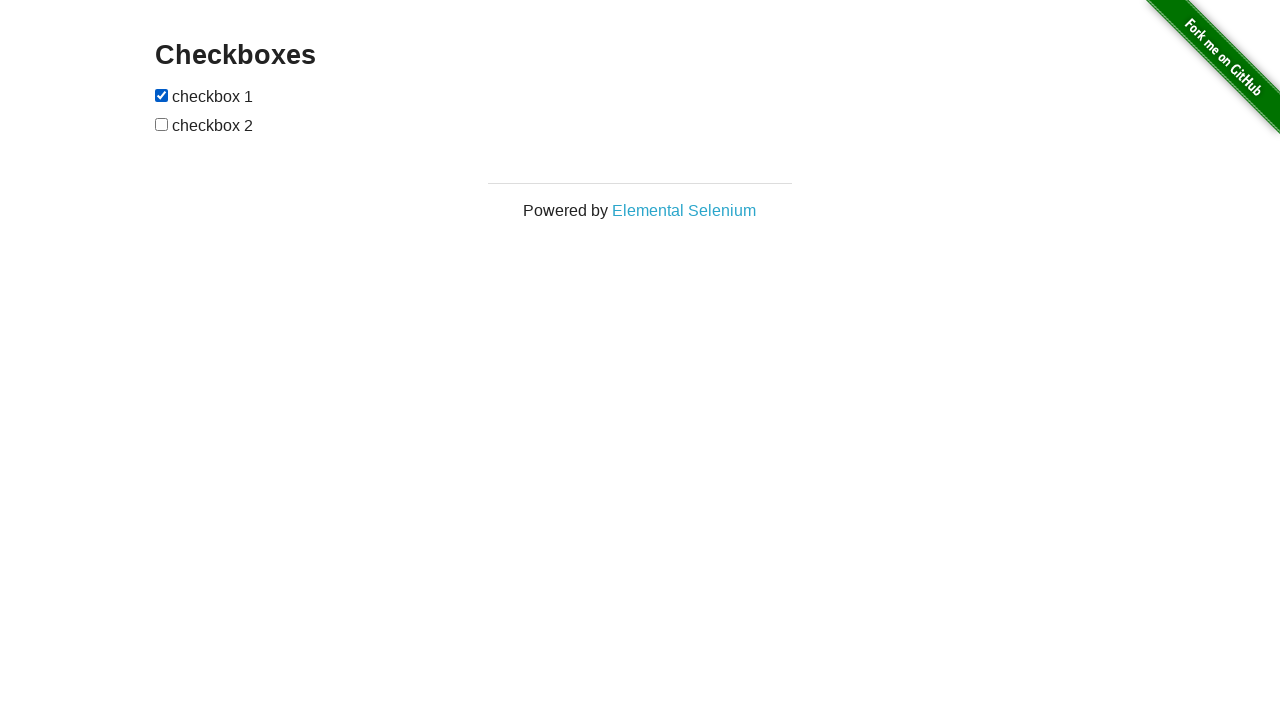

Second checkbox was already unchecked (Scenario 3)
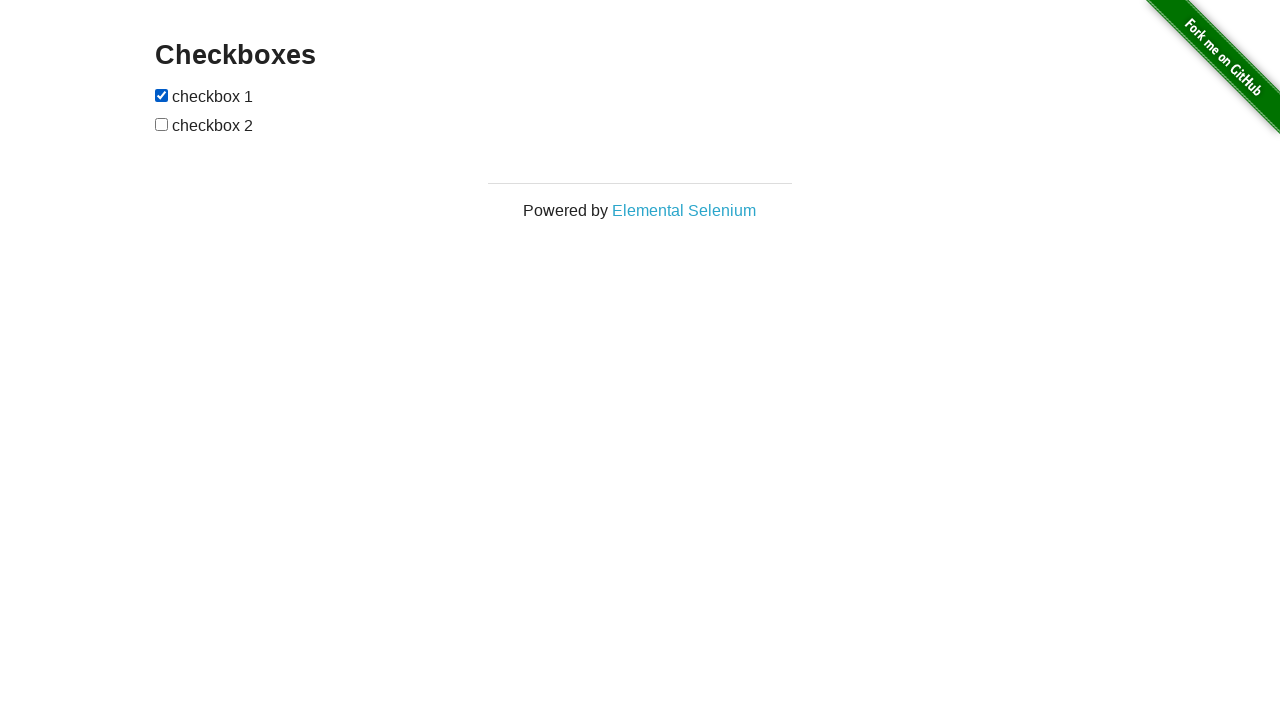

Unchecked first checkbox (Scenario 4) at (162, 95) on xpath=//input[1]
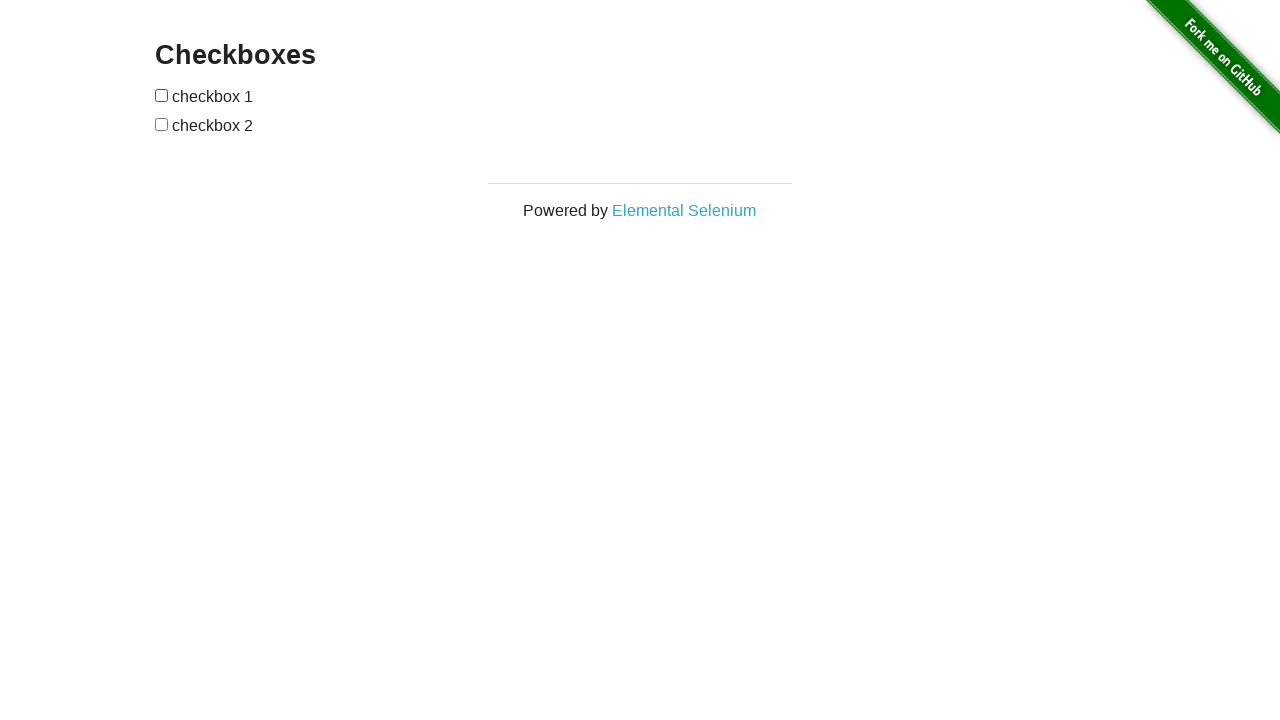

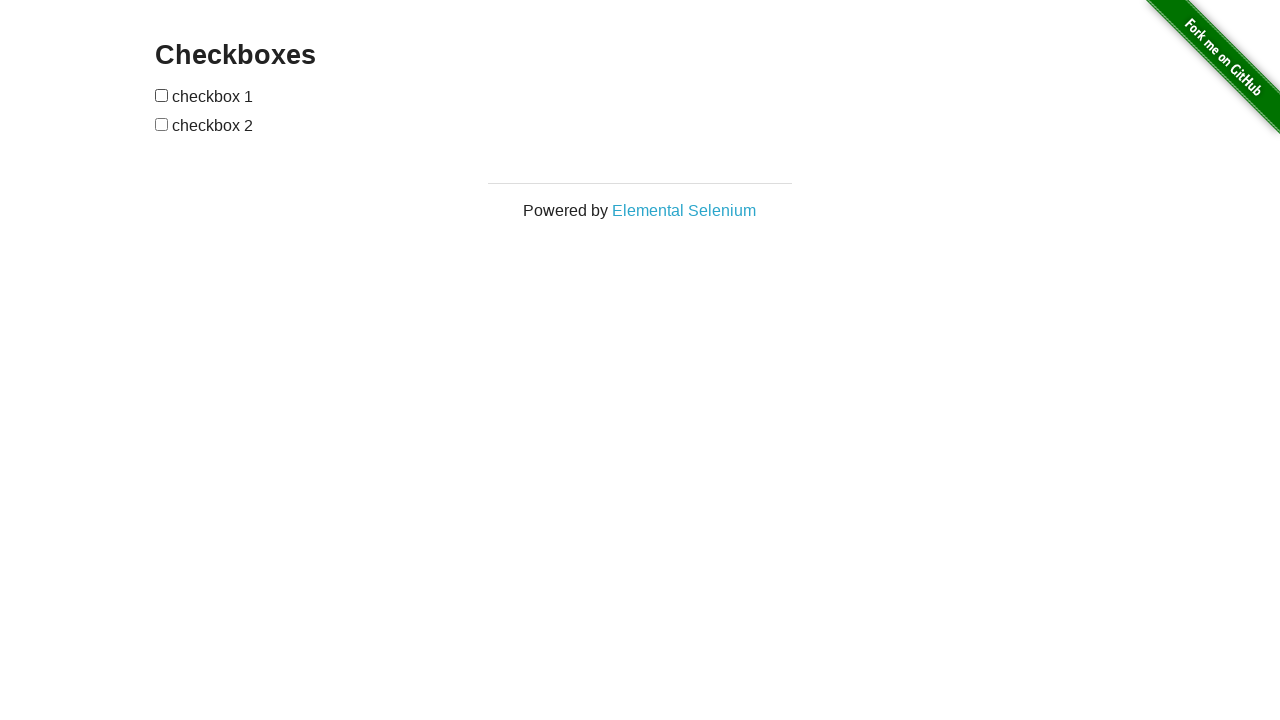